Tests table interaction on an automation practice page by scrolling to the table, verifying rows and columns exist, and accessing table row content.

Starting URL: https://rahulshettyacademy.com/AutomationPractice/

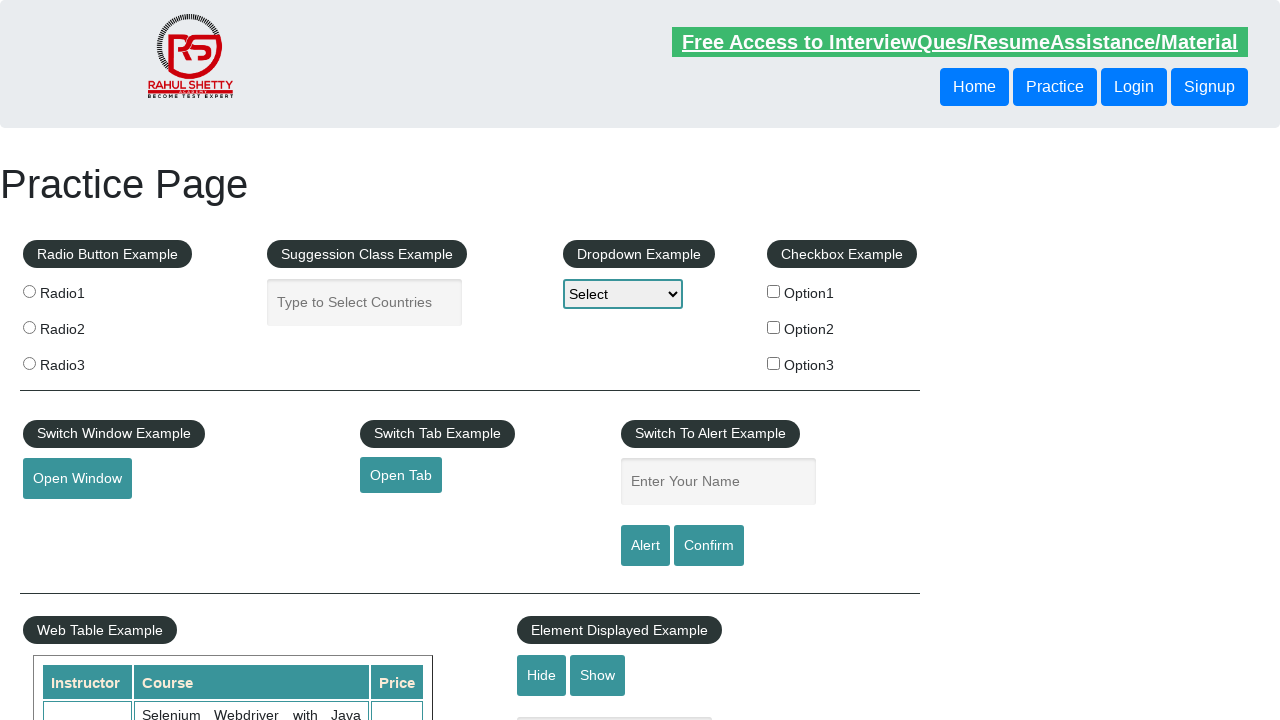

Scrolled down 500px to make table visible
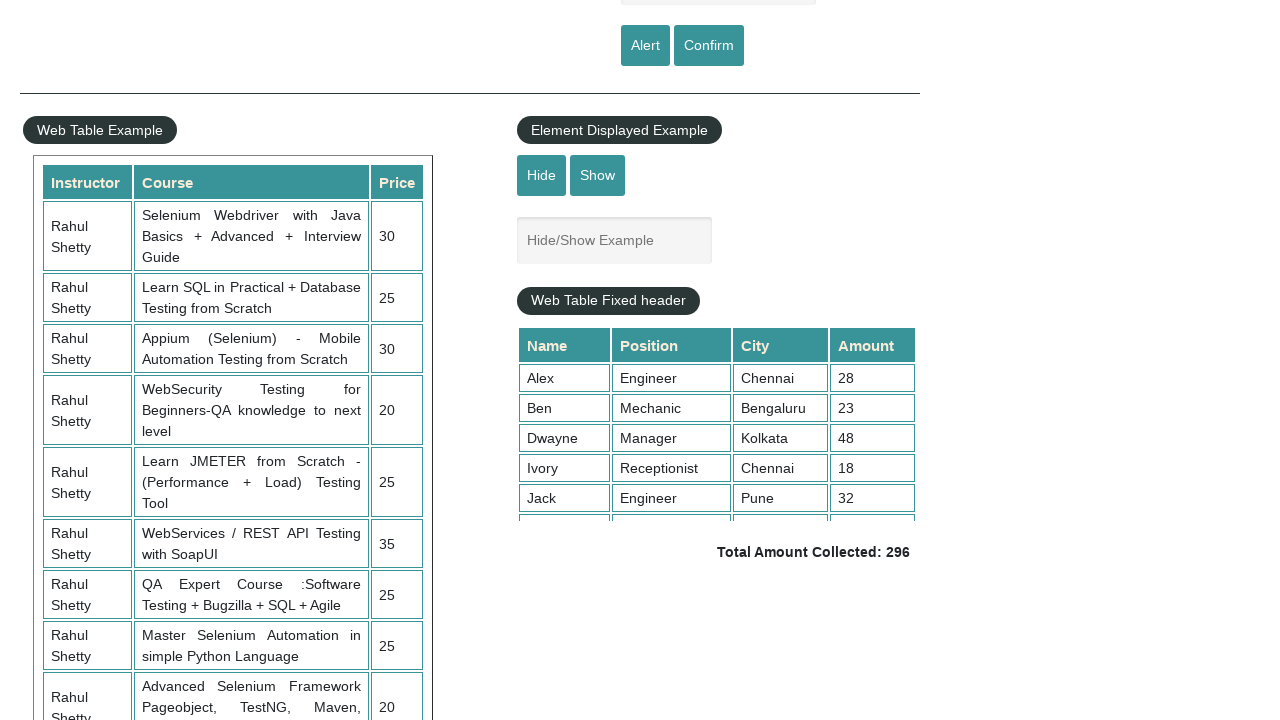

Table element loaded and is visible
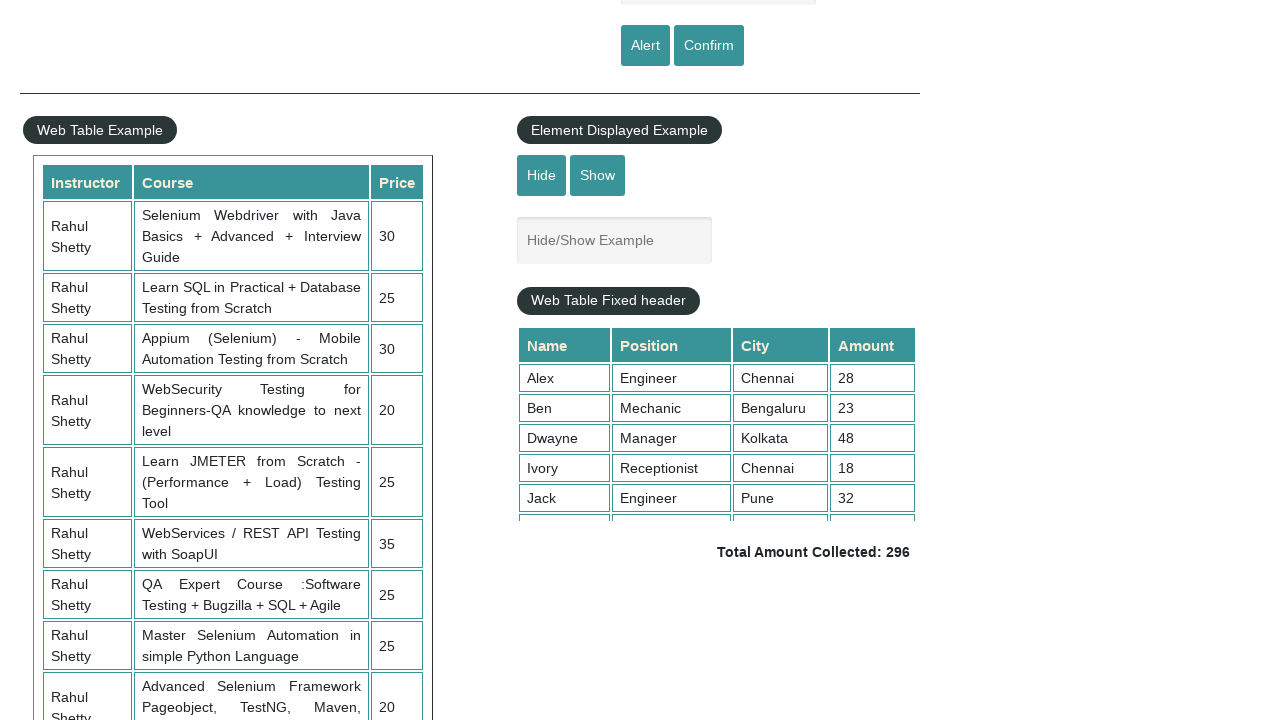

Verified first table row exists
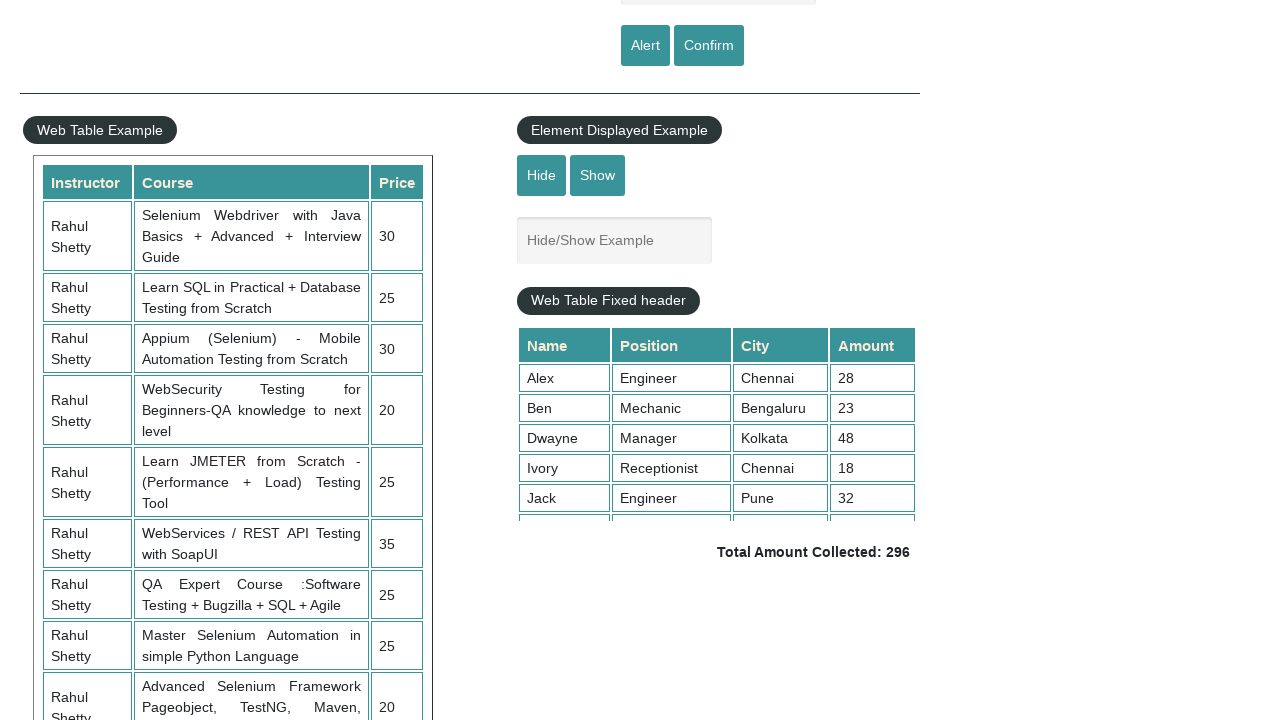

Verified table header columns exist
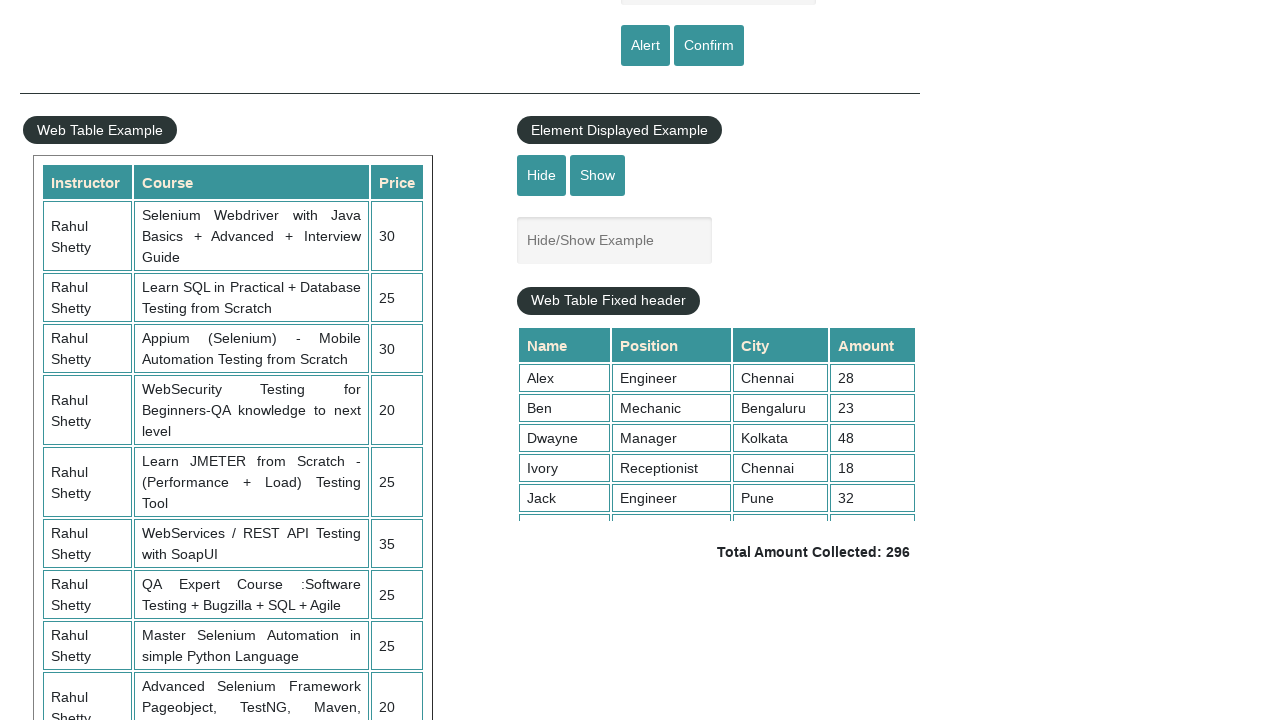

Verified third table row is accessible
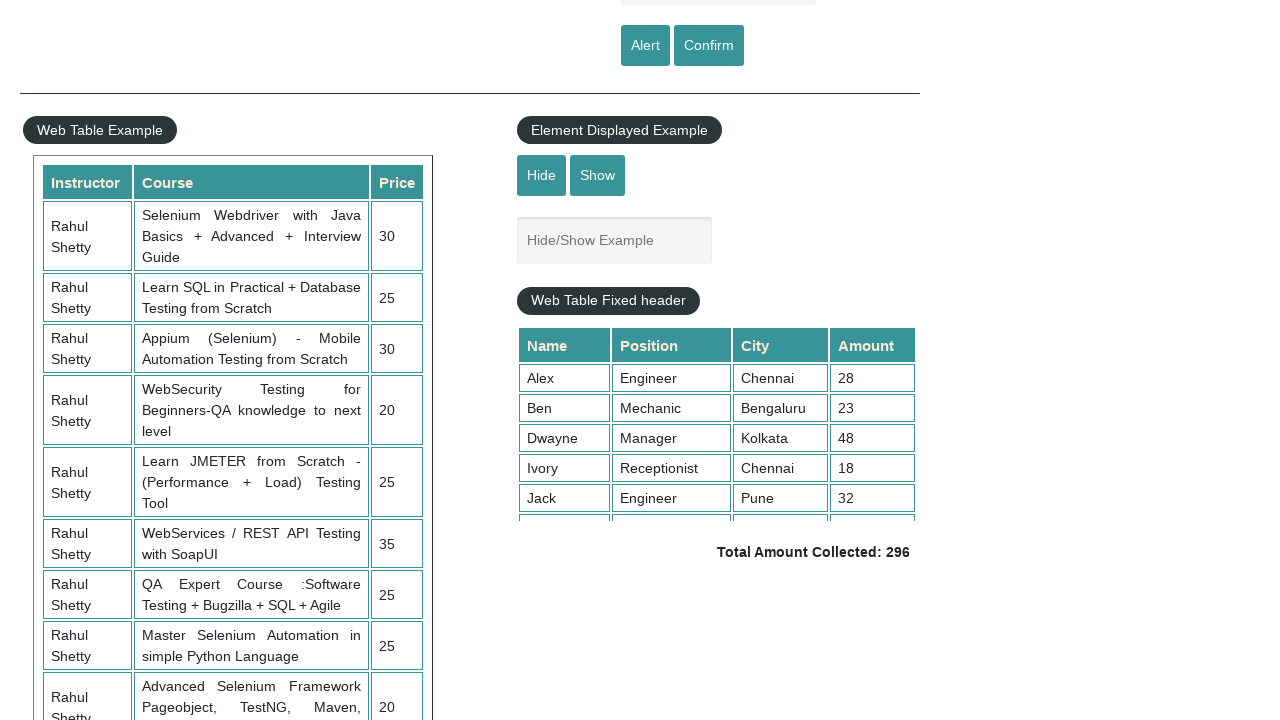

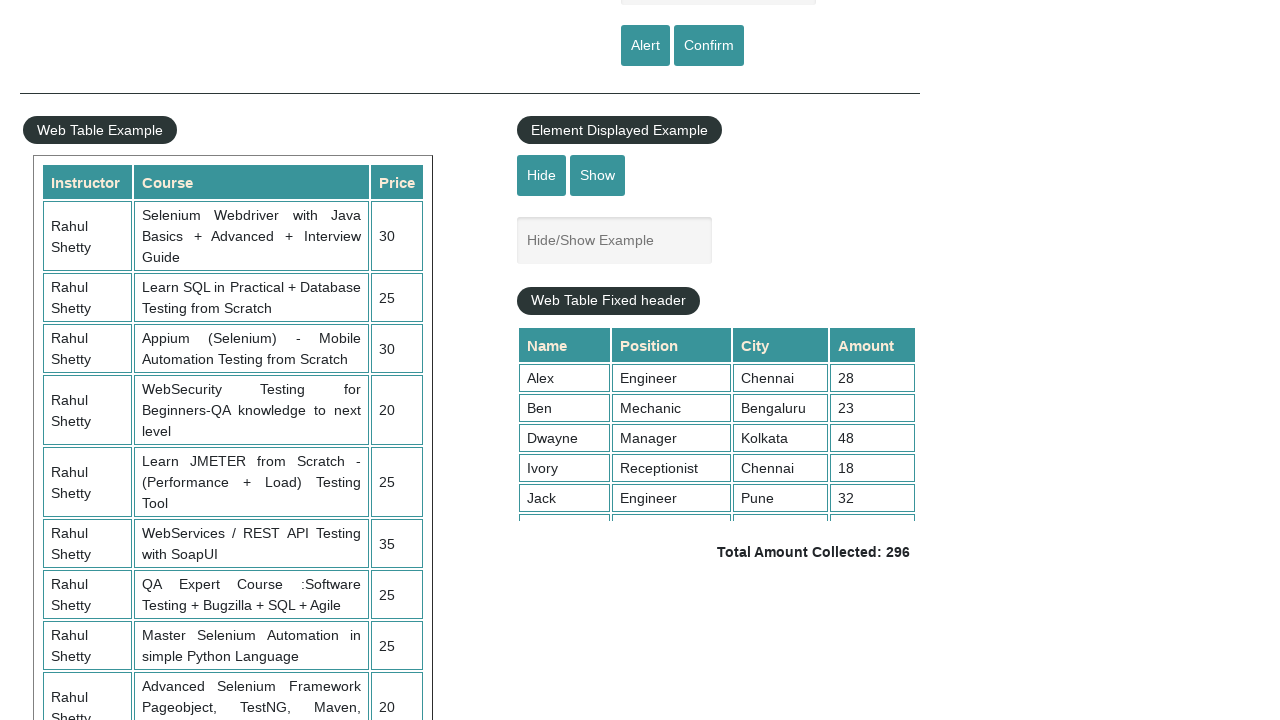